Tests drag and drop functionality on jQuery UI demo page by dragging an element and dropping it onto a target element

Starting URL: https://jqueryui.com/droppable/

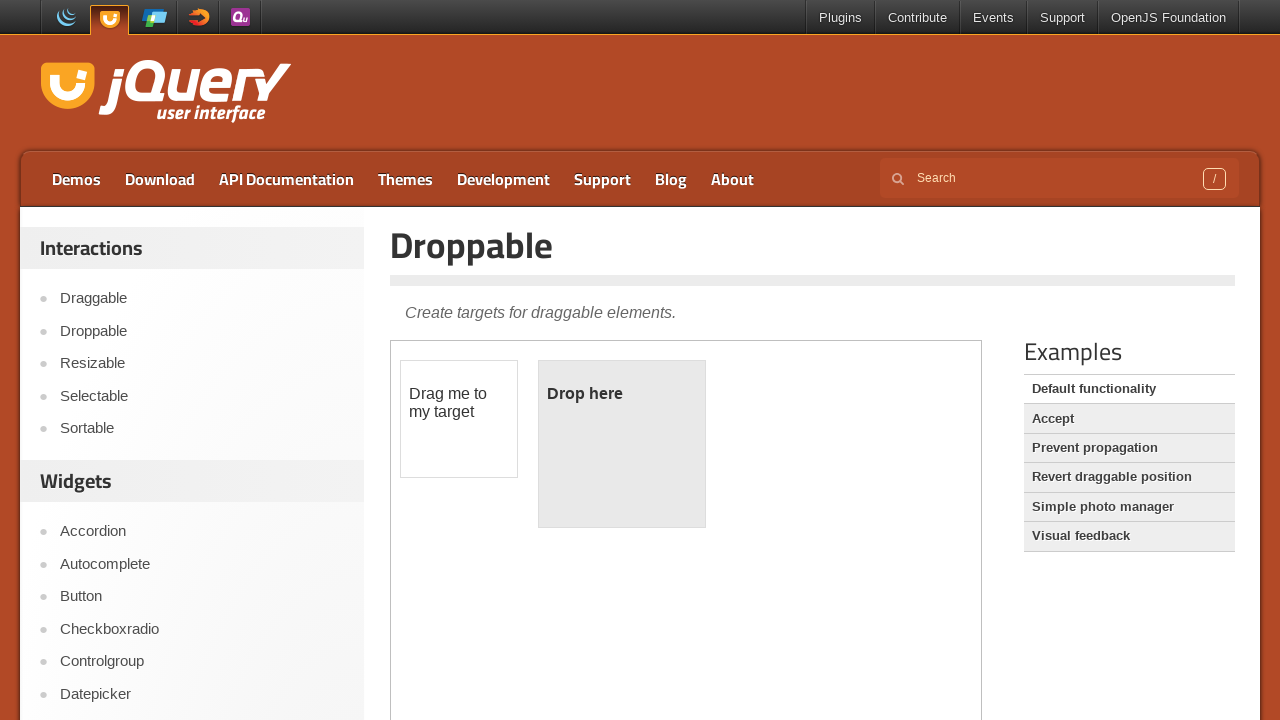

Located the iframe containing the drag and drop demo
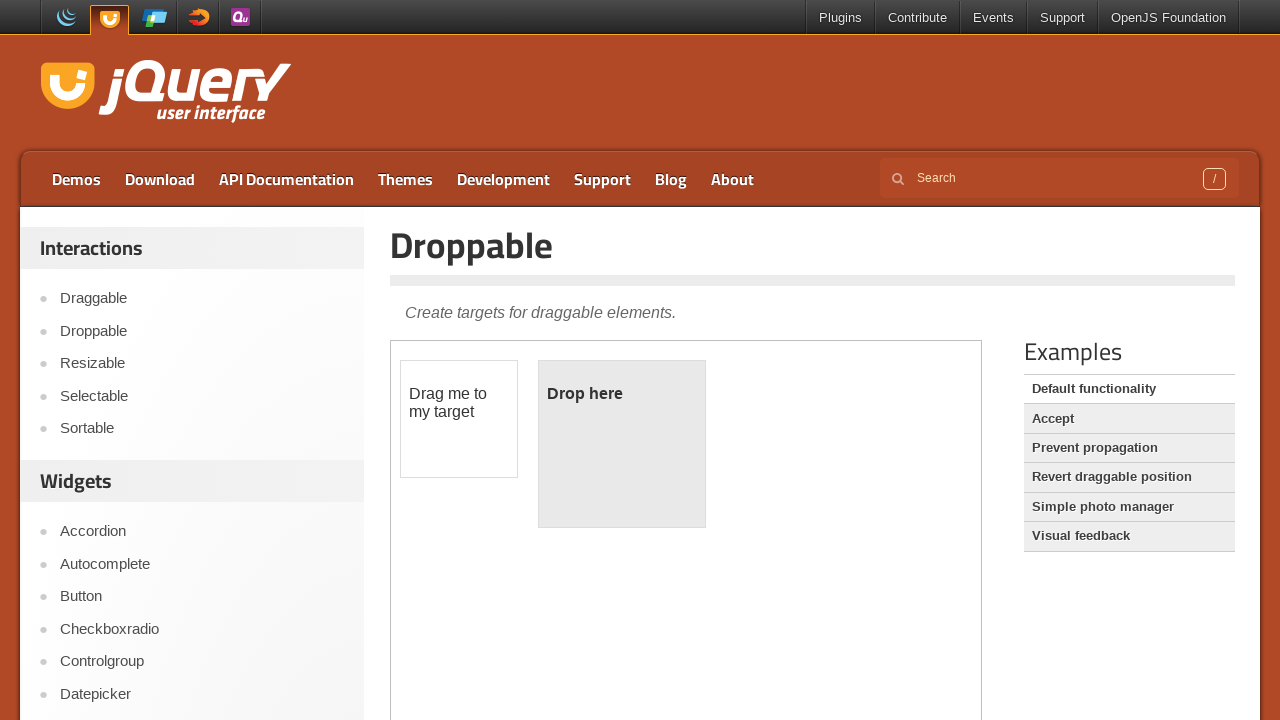

Located the draggable element
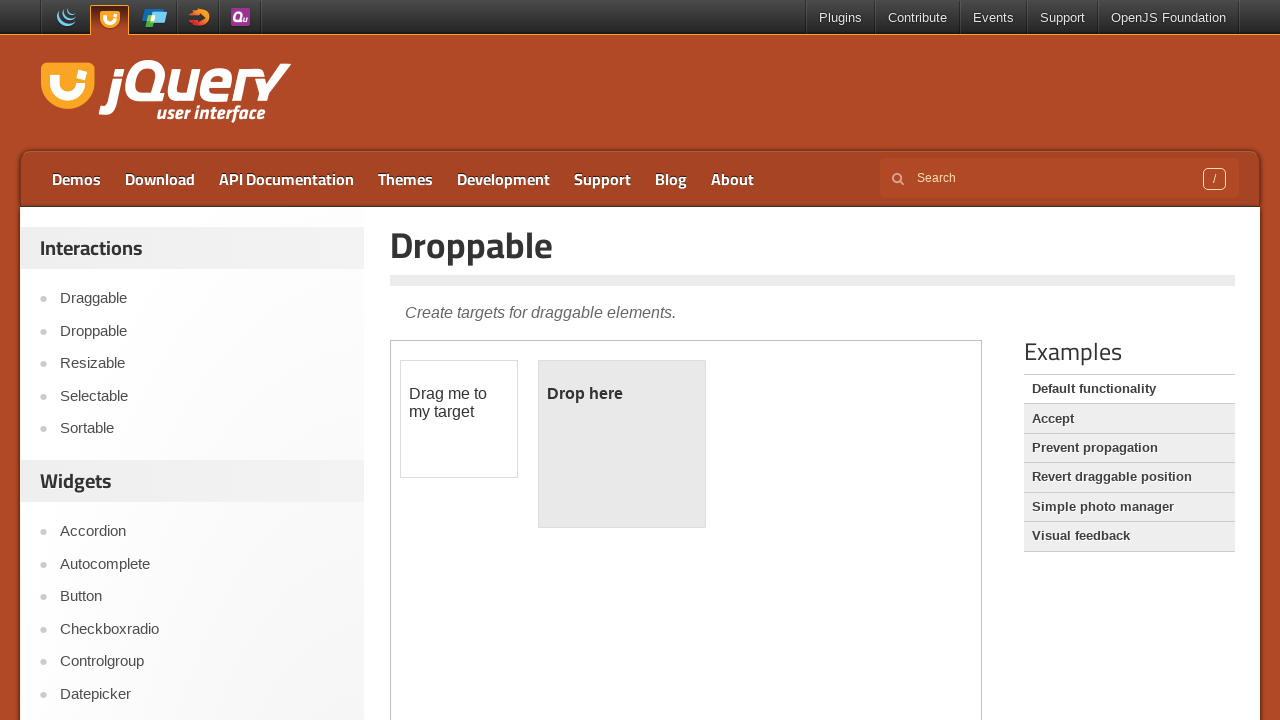

Located the droppable target element
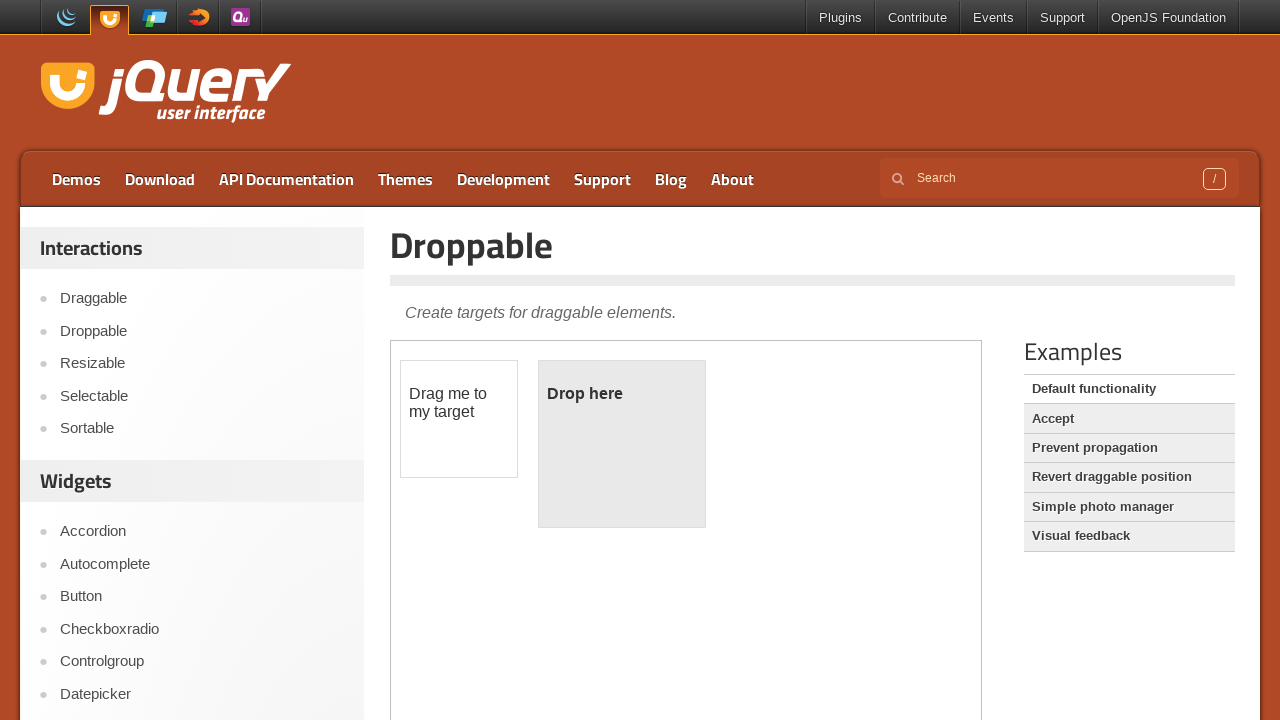

Dragged the draggable element onto the droppable target at (622, 444)
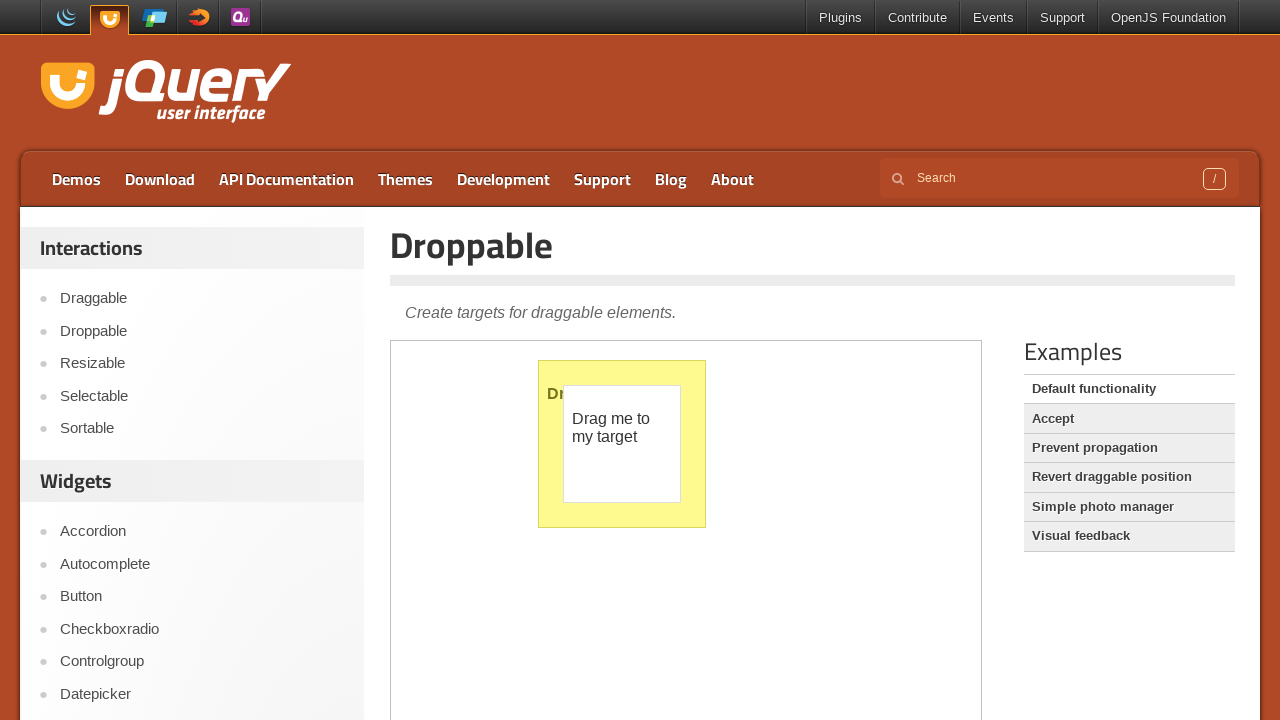

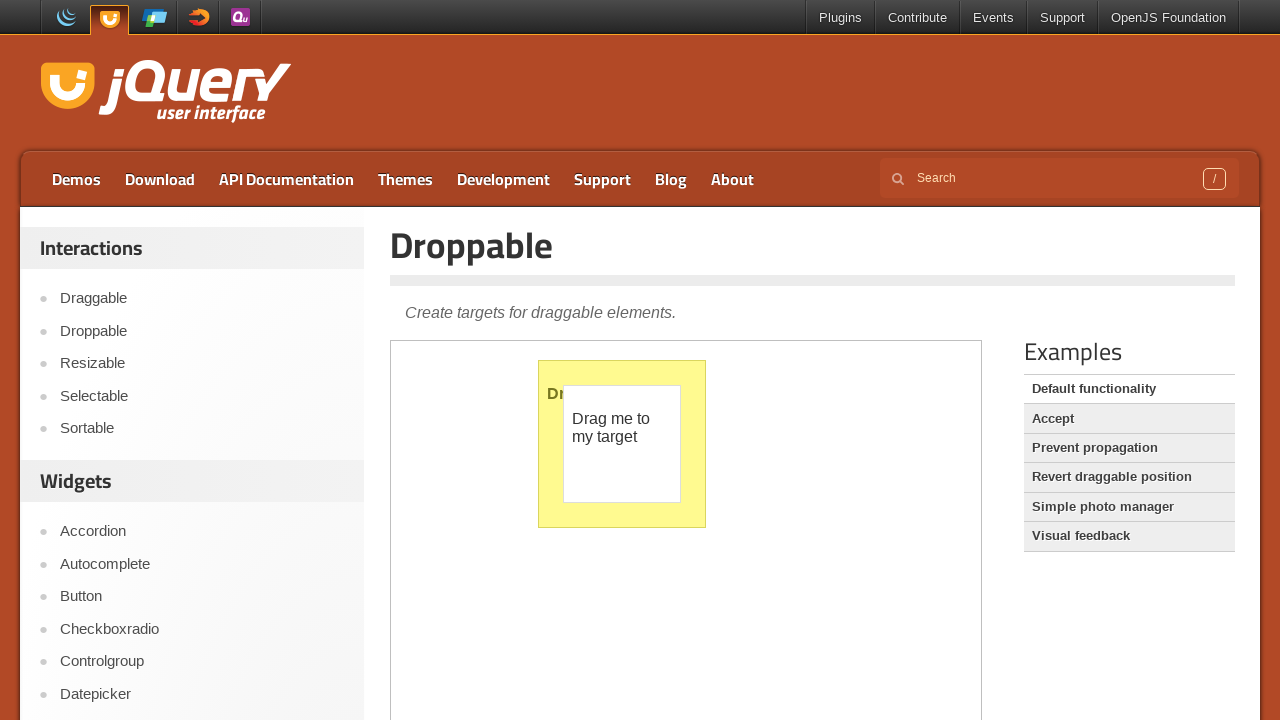